Navigates through multiple Artillery.io pages including the homepage, cloud page, and documentation page.

Starting URL: https://www.artillery.io

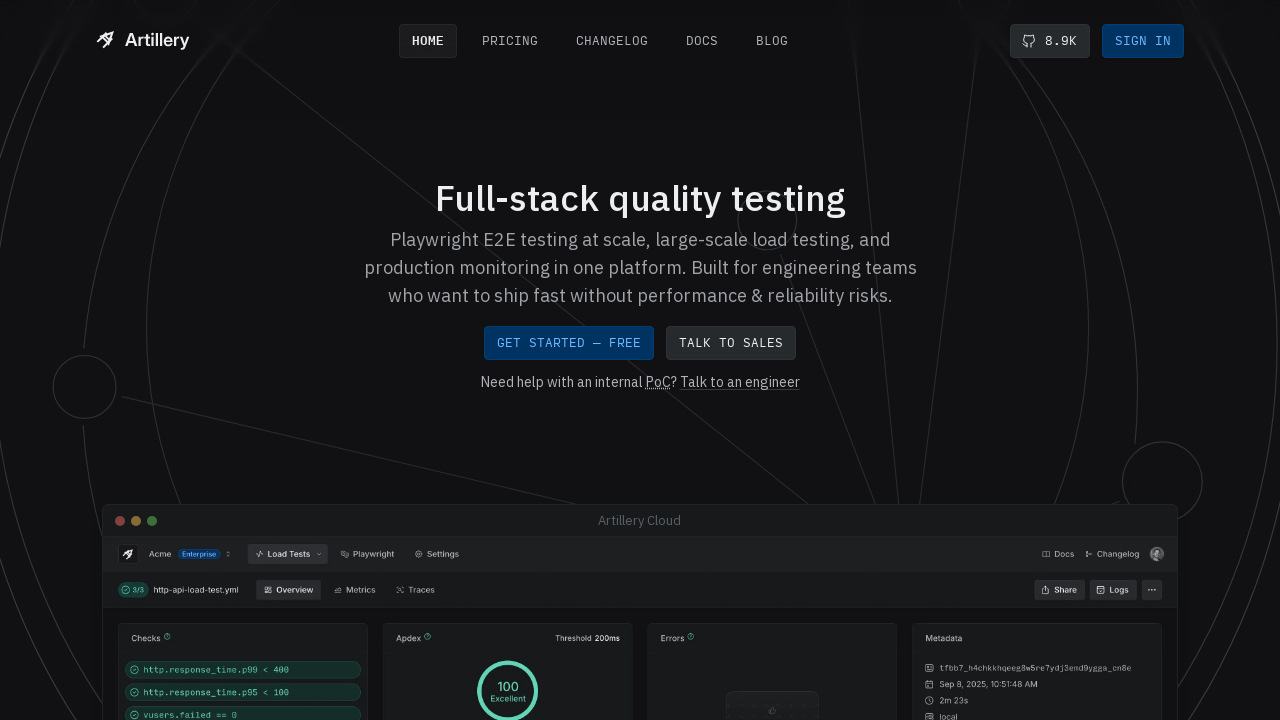

Navigated to Artillery.io cloud page
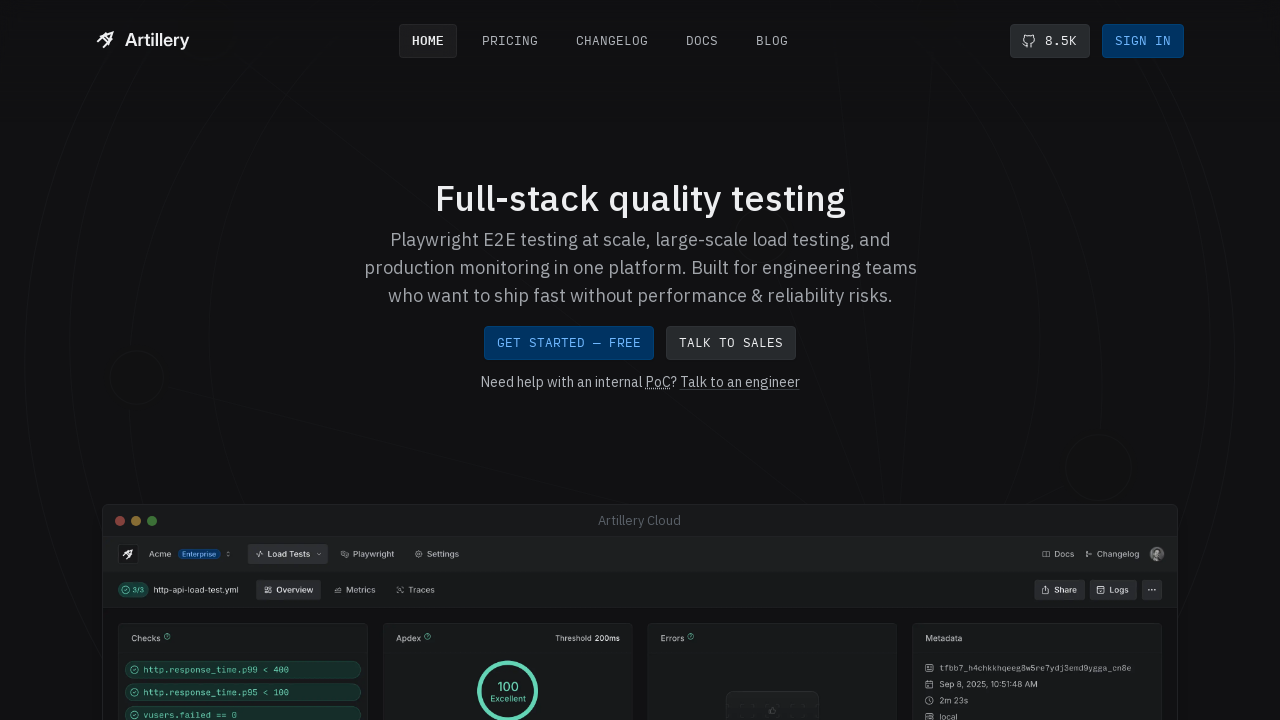

Navigated to Artillery.io documentation page
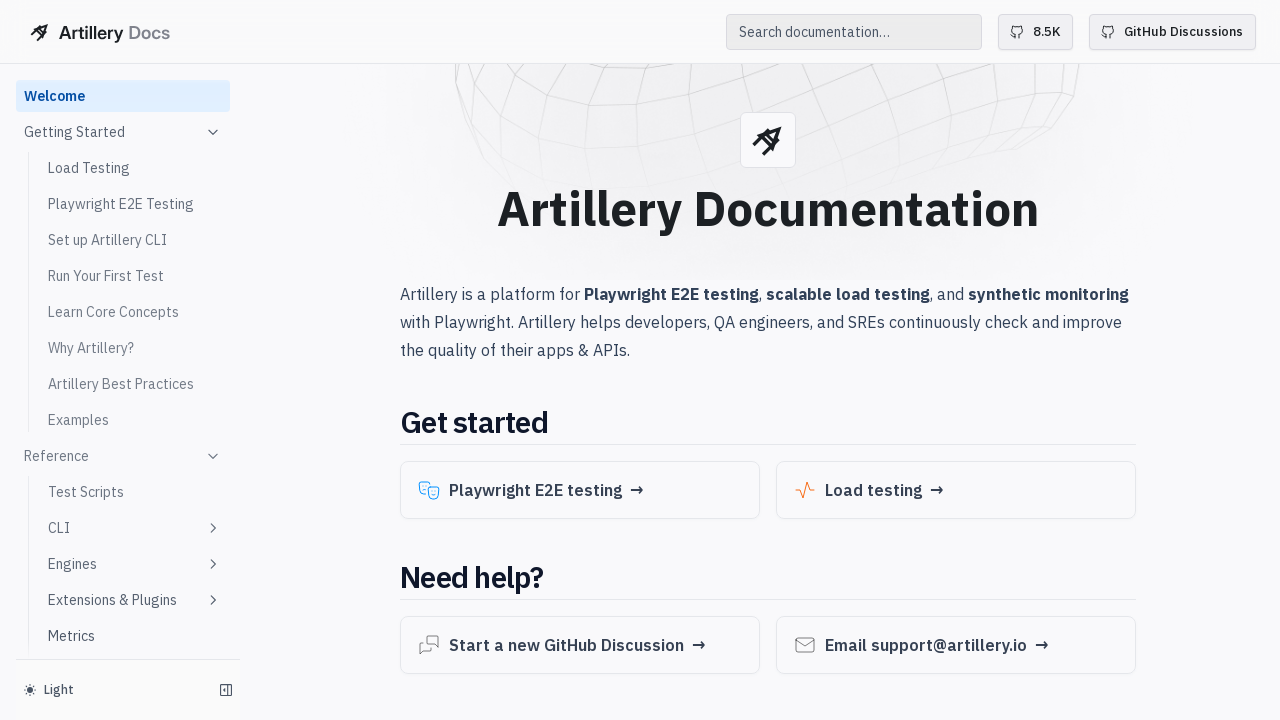

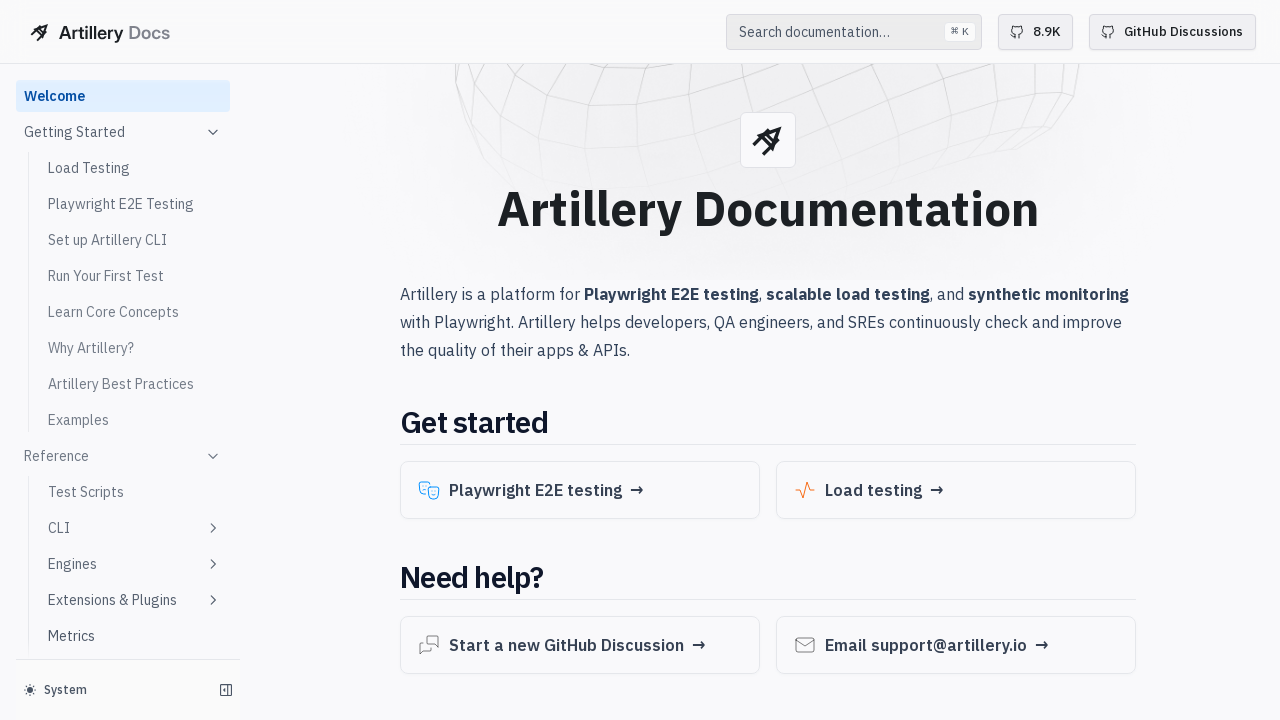